Tests double-click functionality by performing a double-click action on a button and verifying the success message

Starting URL: https://demoqa.com/buttons

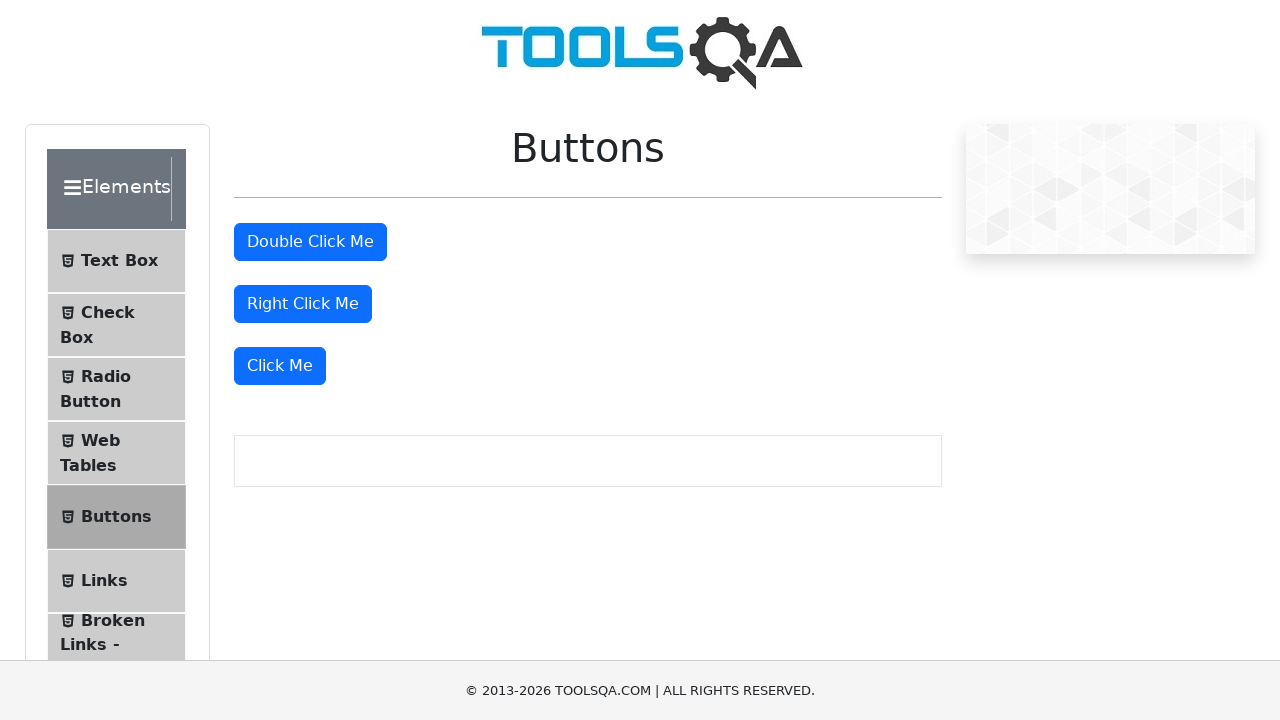

Located and double-clicked the double-click button at (310, 242) on #doubleClickBtn
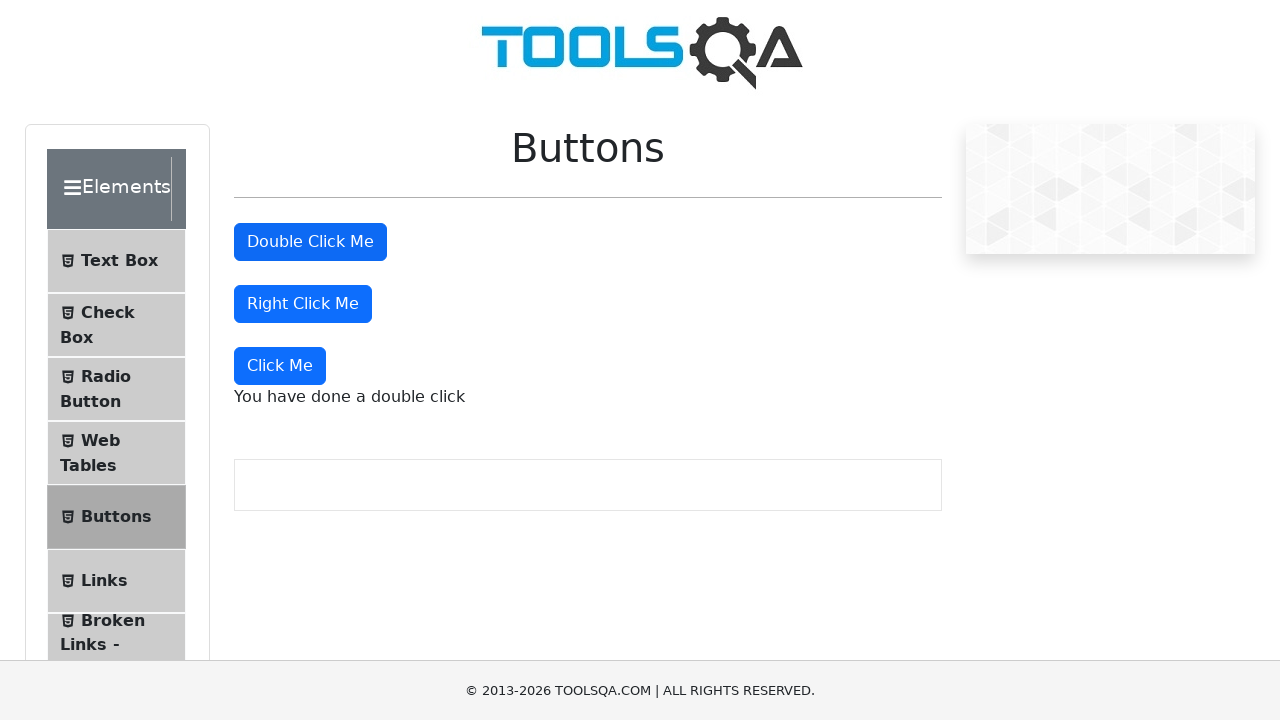

Waited for double-click success message to appear
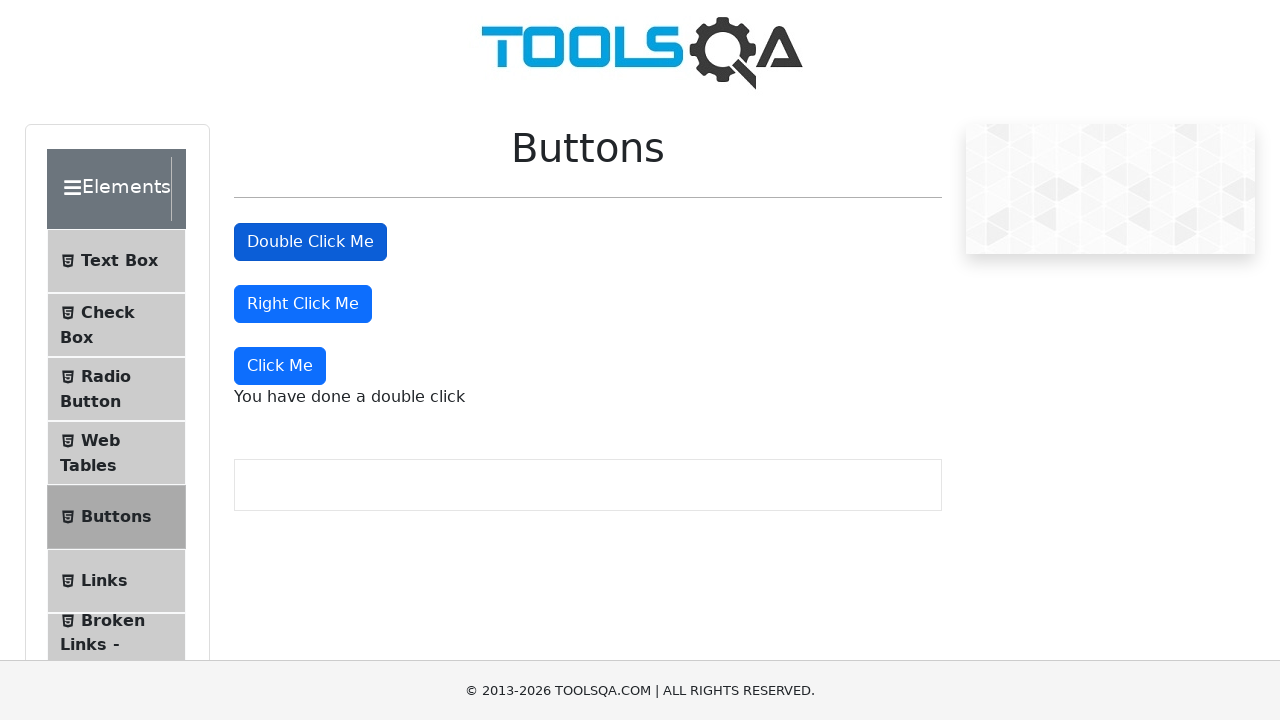

Verified success message displays correct text: 'You have done a double click'
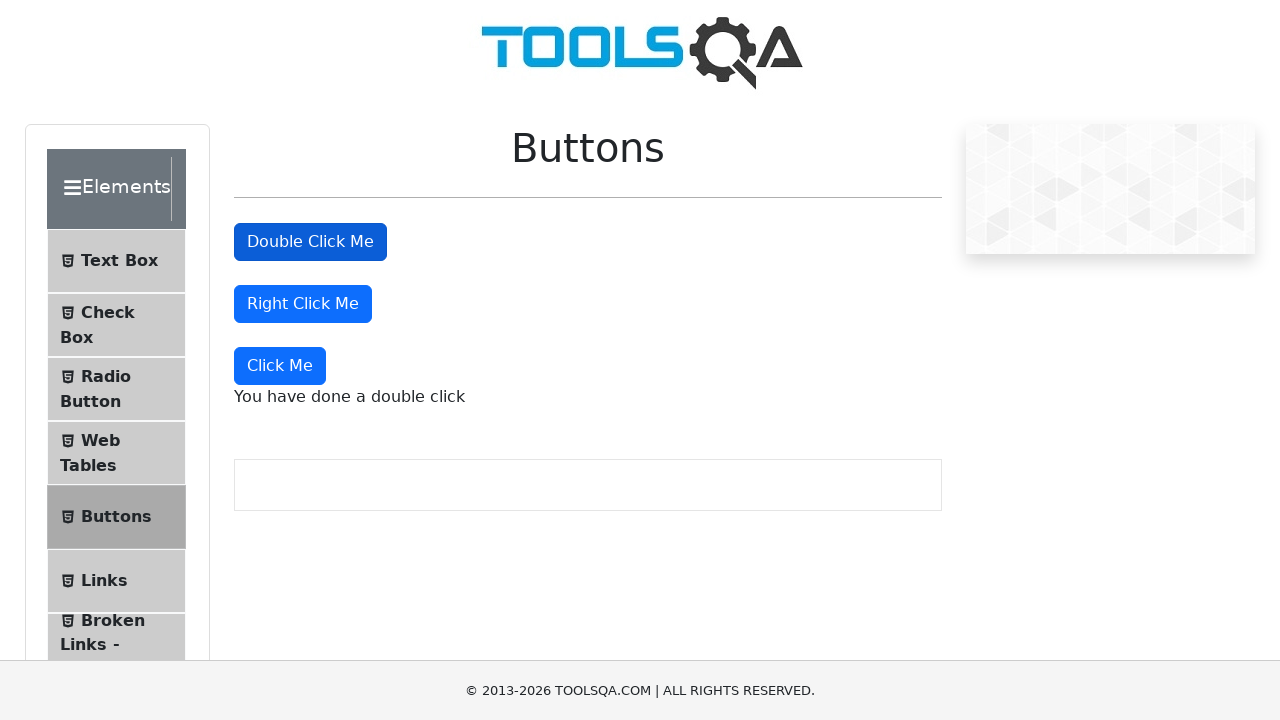

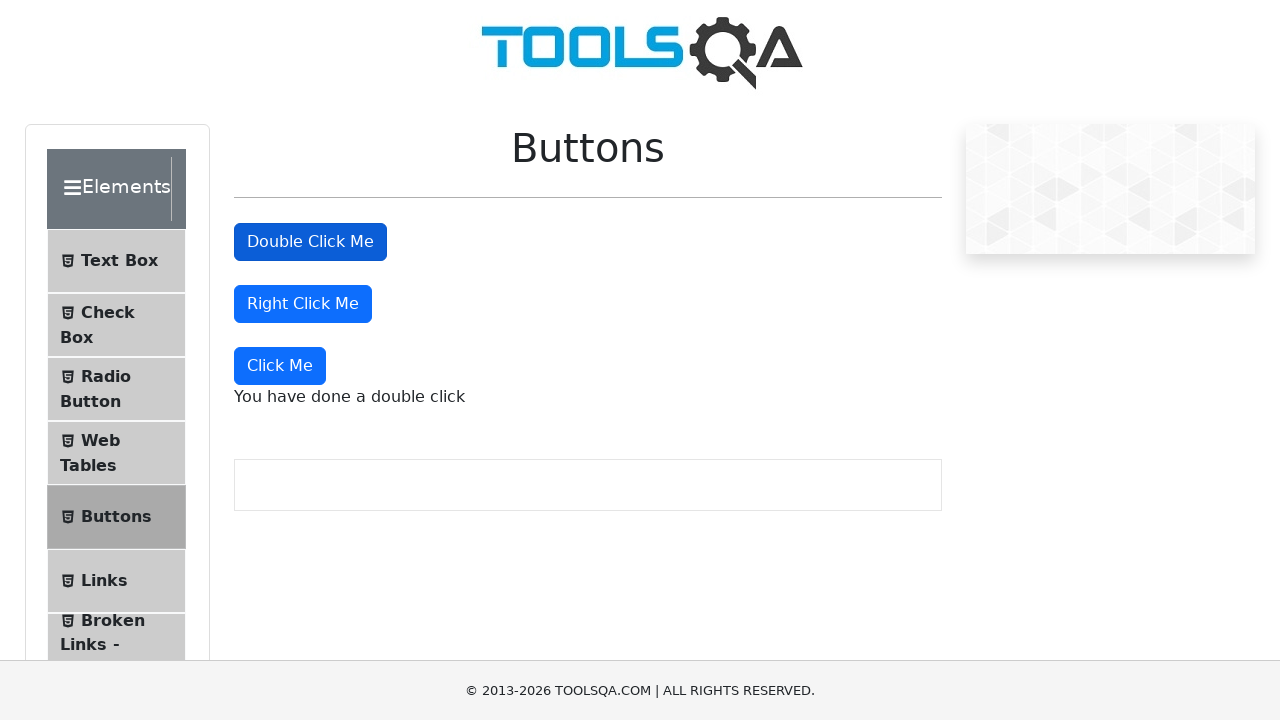